Tests a registration form by filling in personal details including name, address, email, phone, gender, hobbies, skills, country, date of birth, and password, then submitting the form.

Starting URL: https://demo.automationtesting.in/Register.html

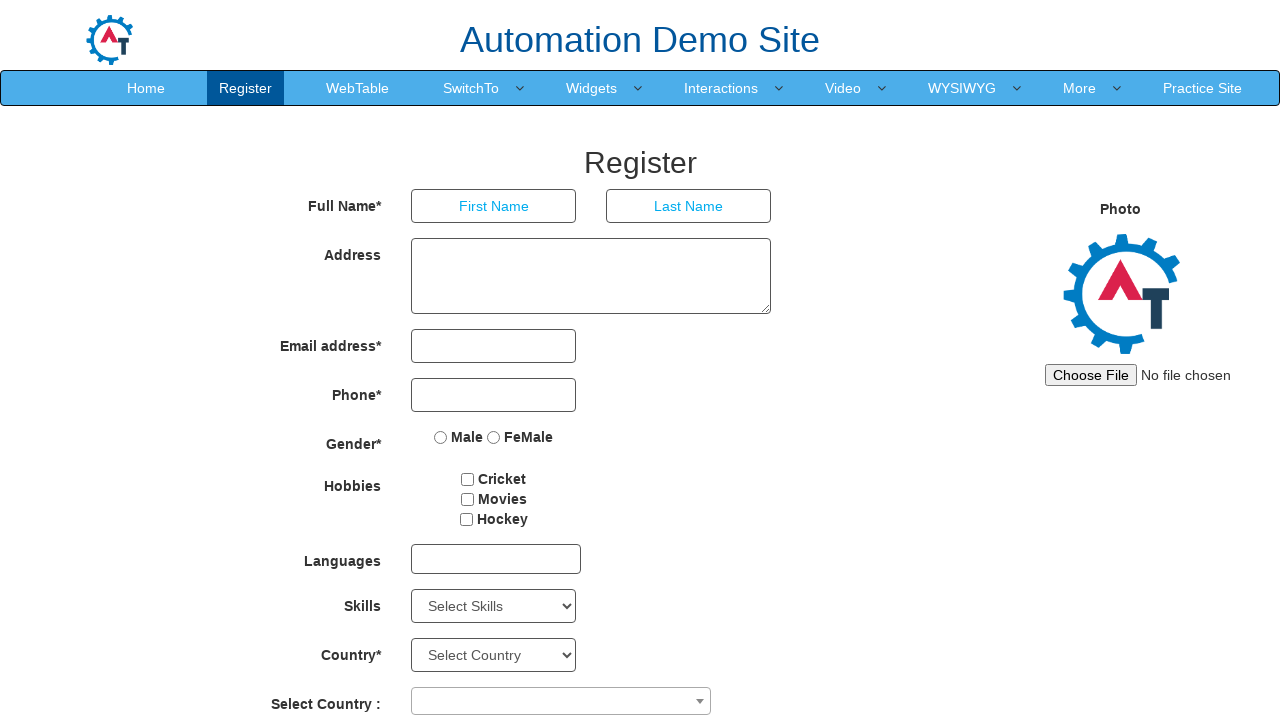

Filled First Name field with 'Pradeep' on input[placeholder='First Name']
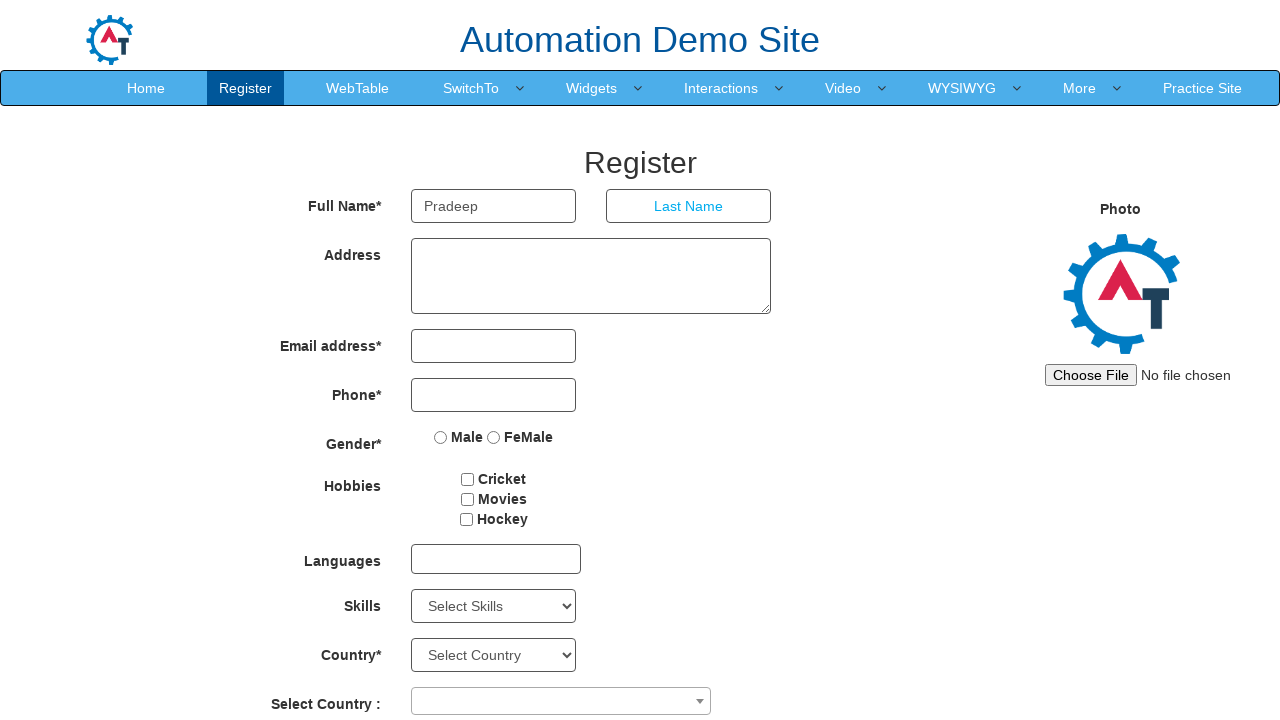

Filled Last Name field with 'B A' on //input[@ng-model='LastName']
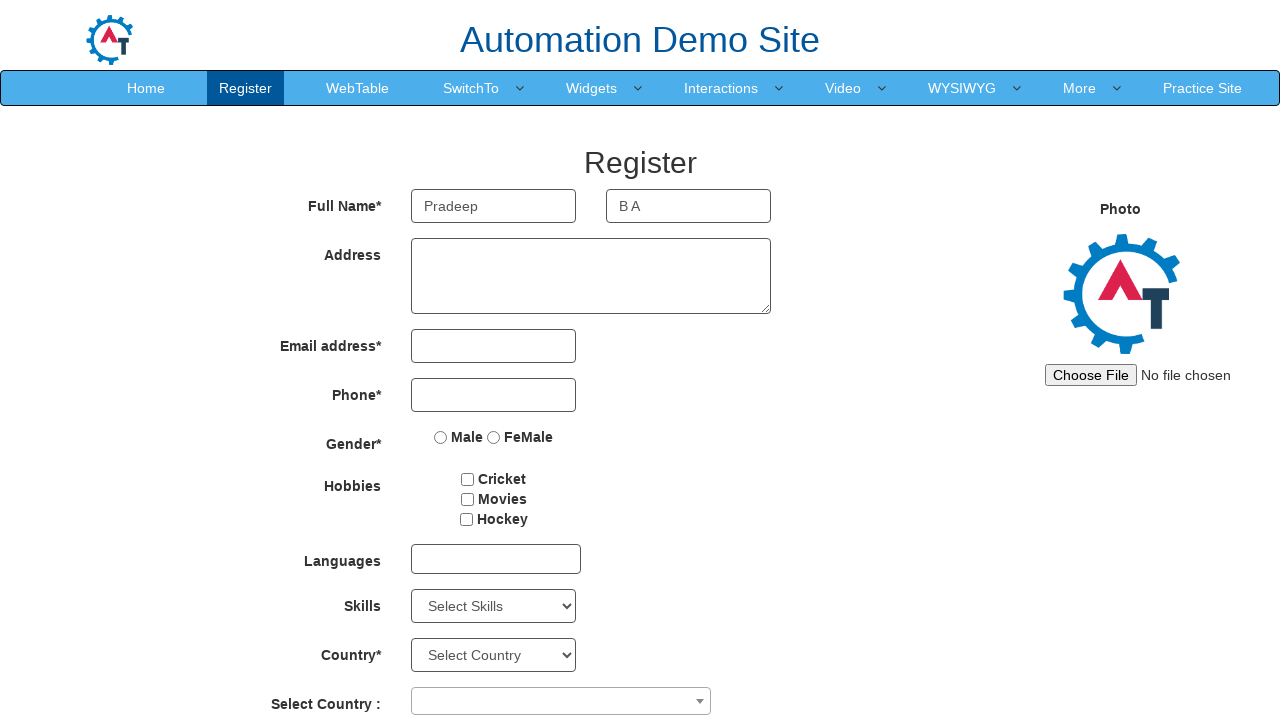

Filled Address field with complete address on textarea.form-control
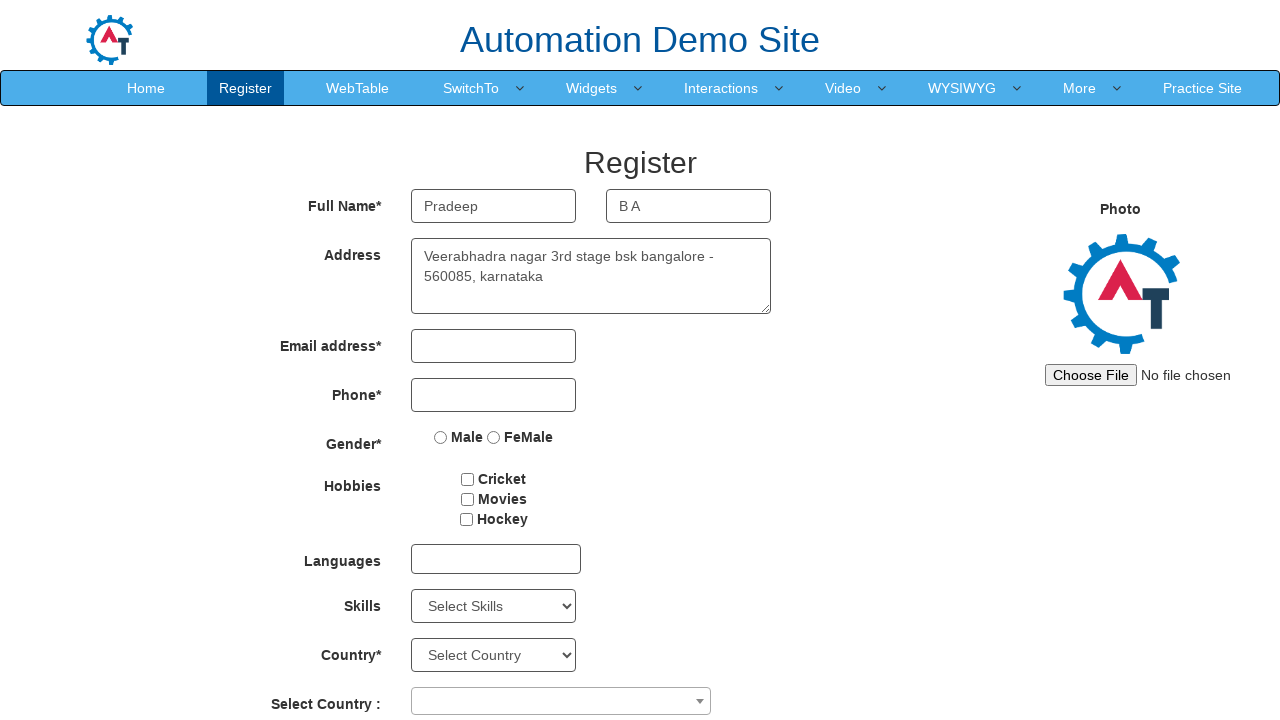

Filled Email Address field with 'PradeepWvf@gmail.com' on input[type='email']
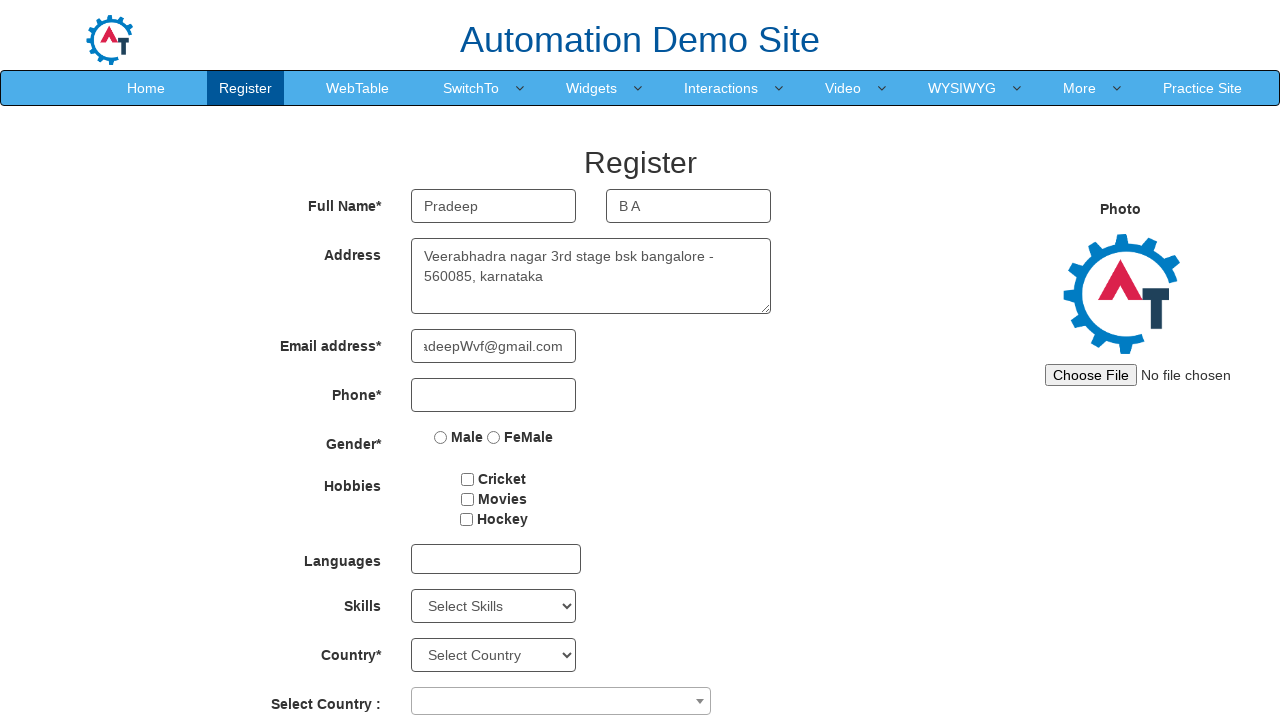

Filled Phone field with '9876543210' on input[type='tel']
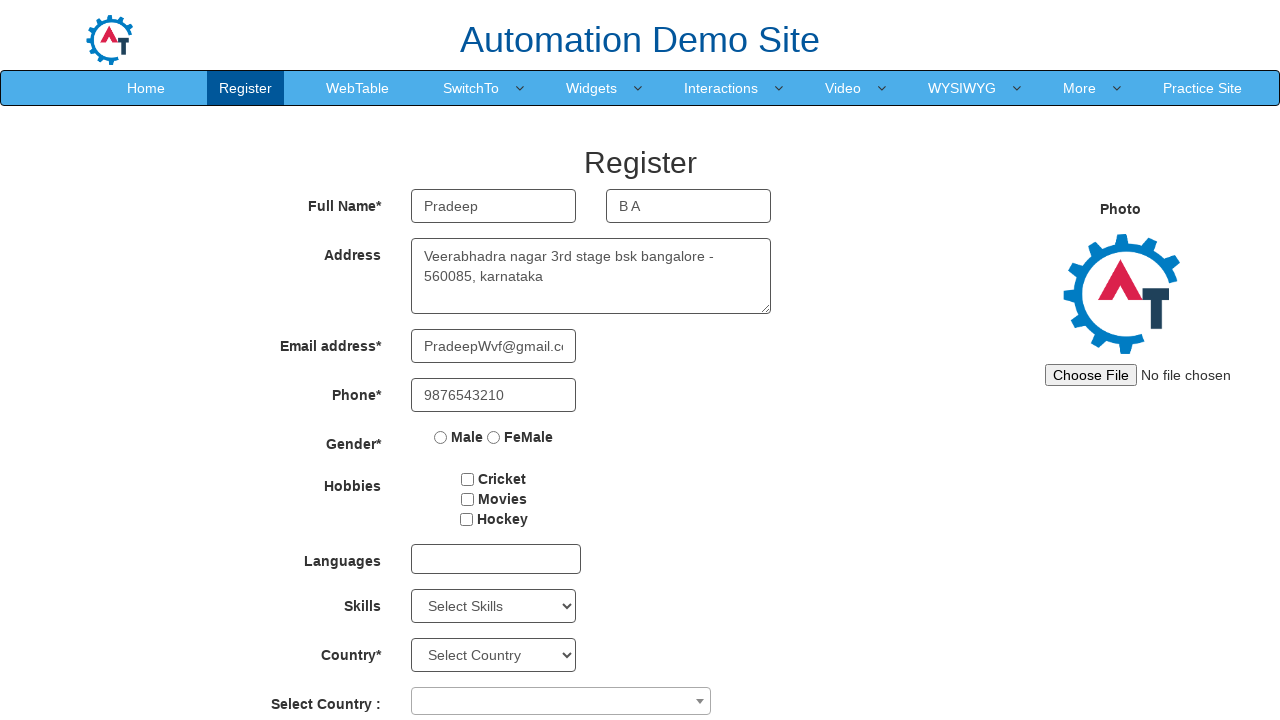

Selected Gender as Male at (441, 437) on input[value='Male']
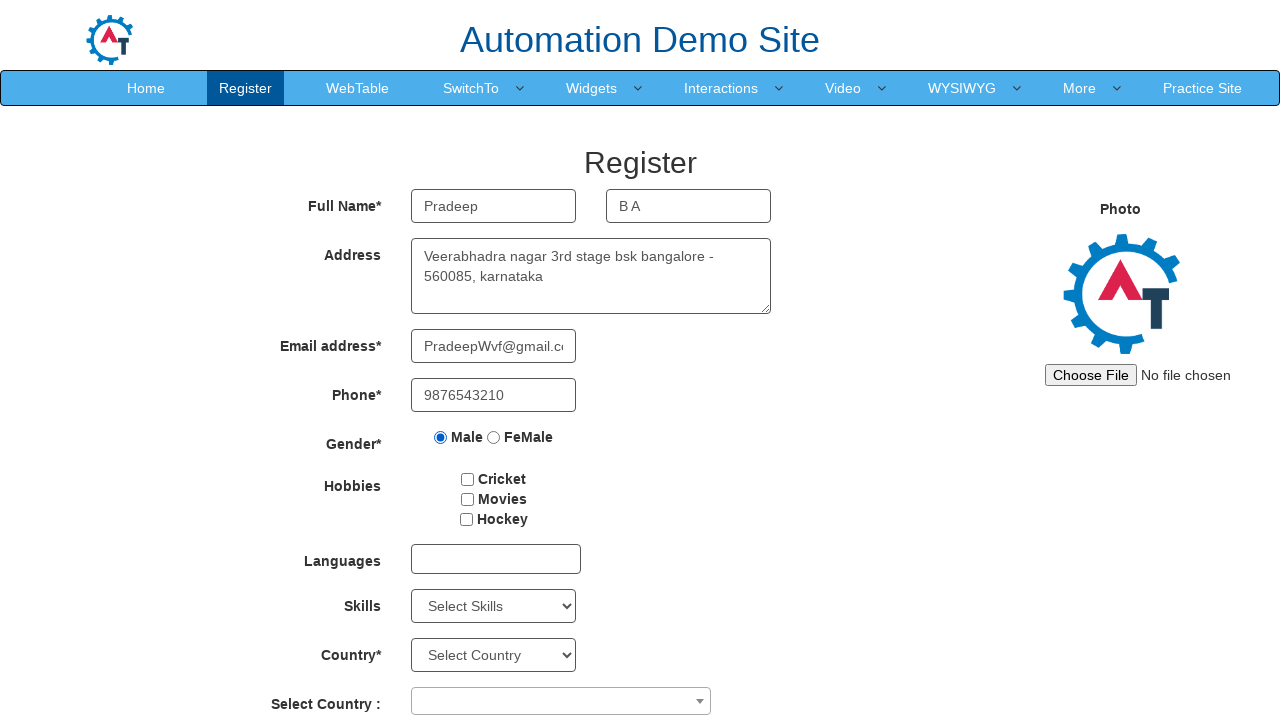

Selected Cricket hobby at (468, 479) on #checkbox1
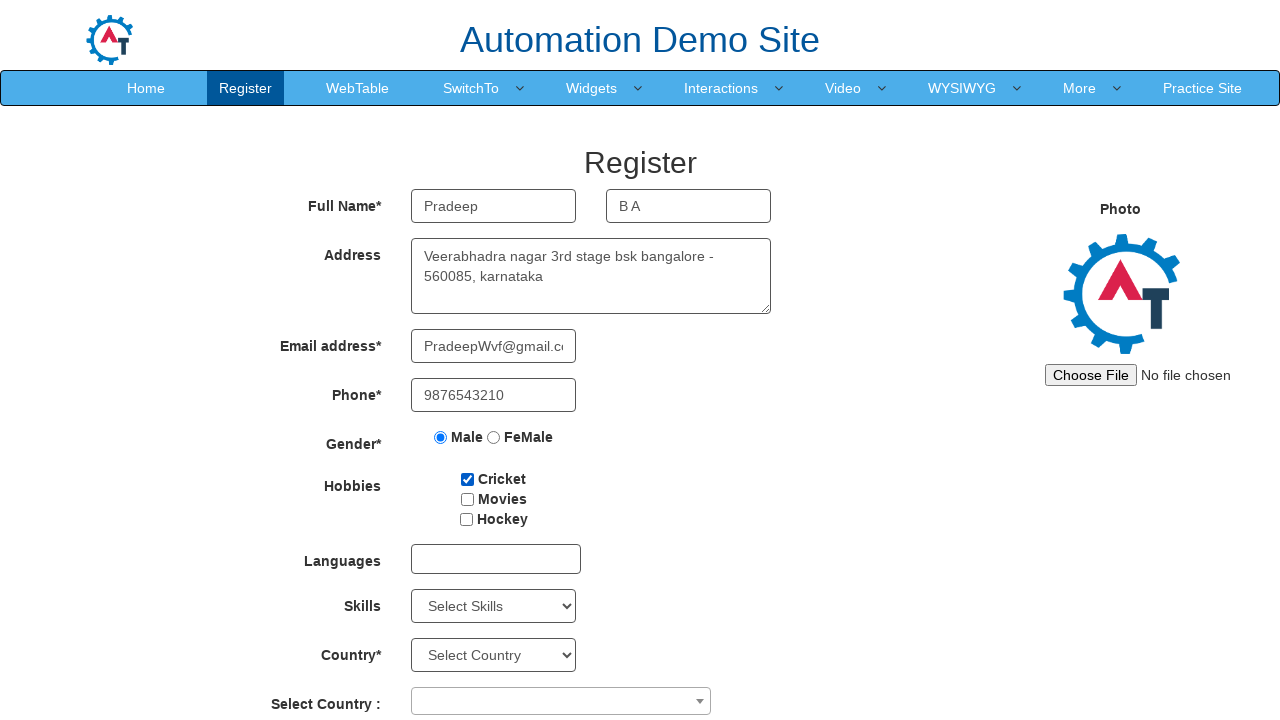

Selected Movies hobby at (467, 499) on #checkbox2
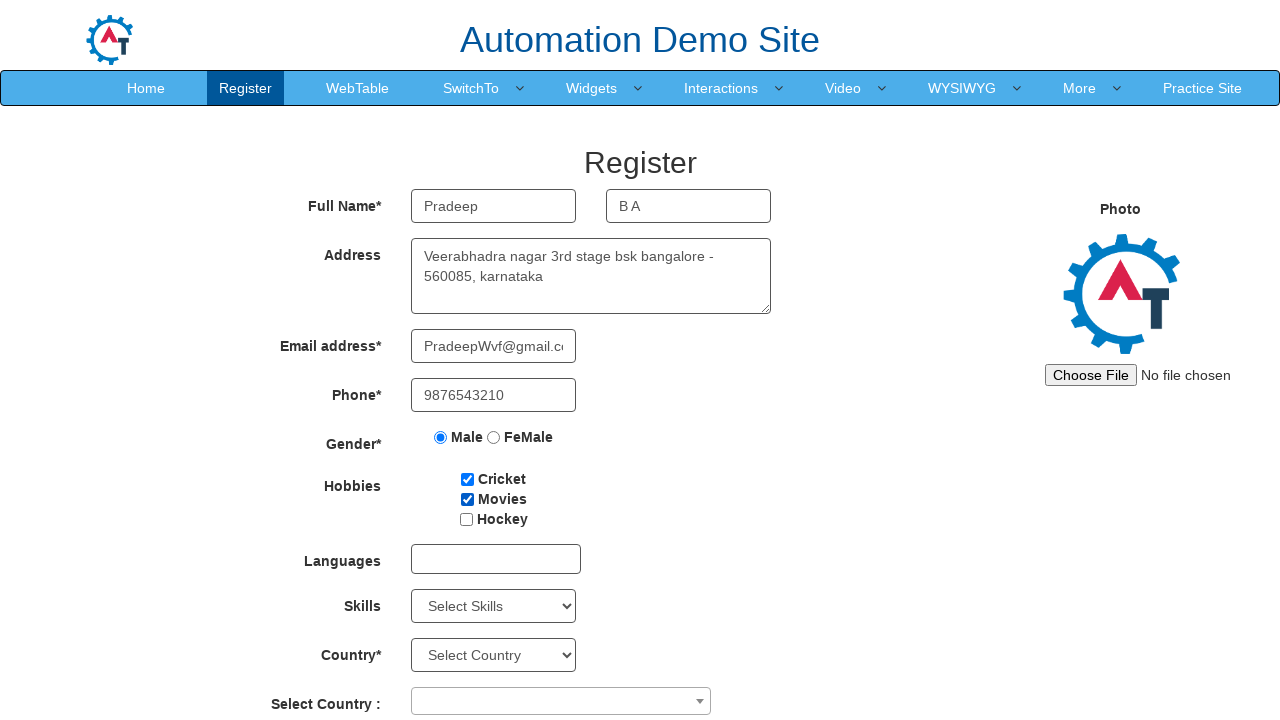

Selected Client Support from Skills dropdown on #Skills
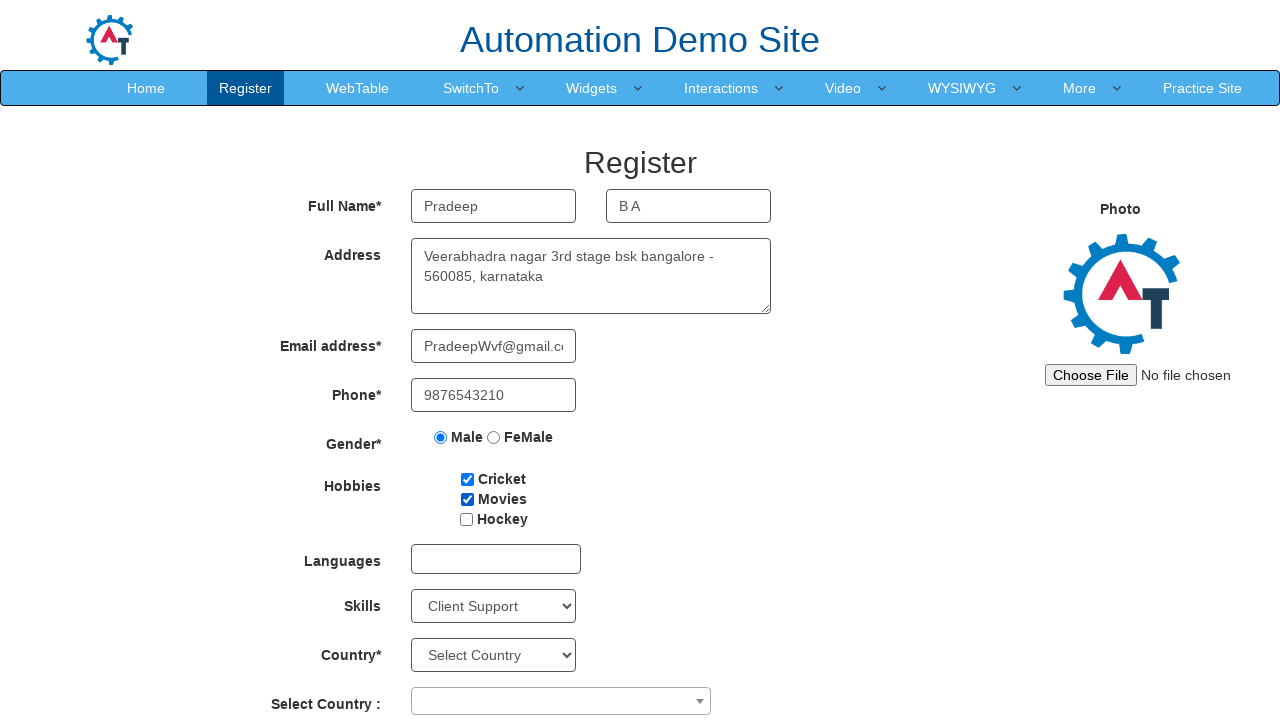

Selected 'Select Country' from Countries dropdown on #countries
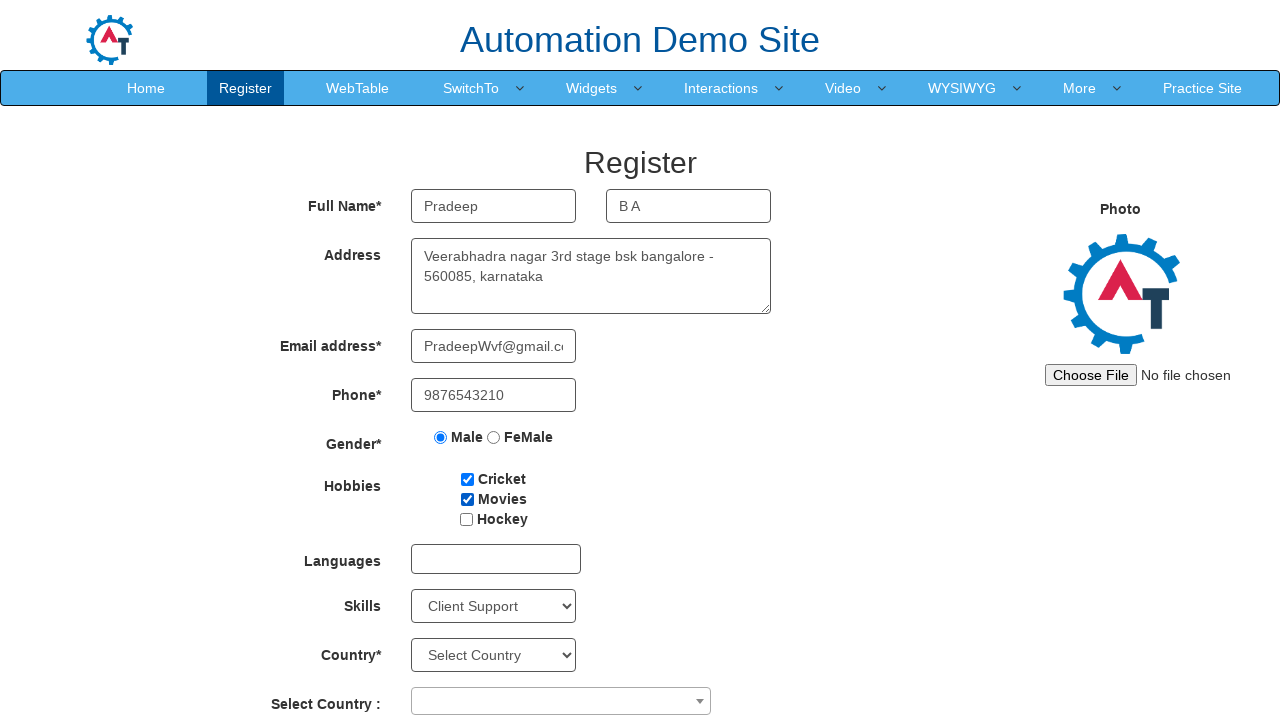

Selected Year of Birth as 1929 on #yearbox
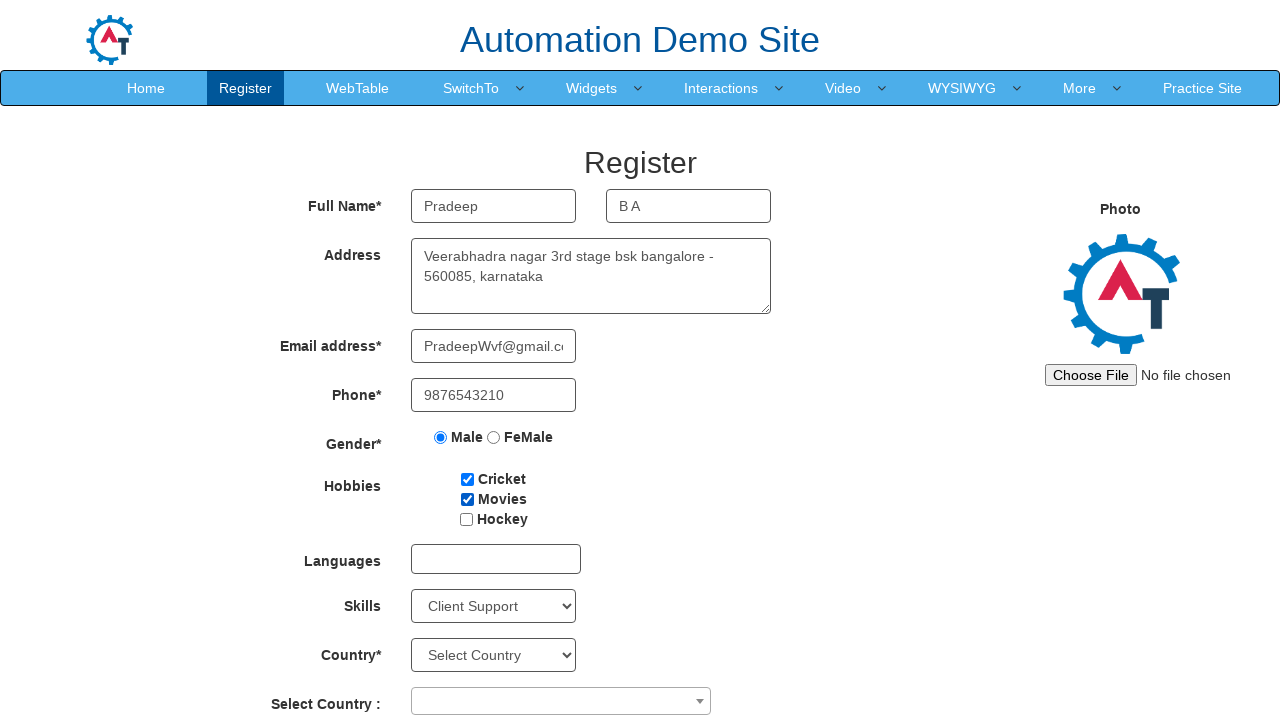

Selected Month of Birth as March on select[placeholder='Month']
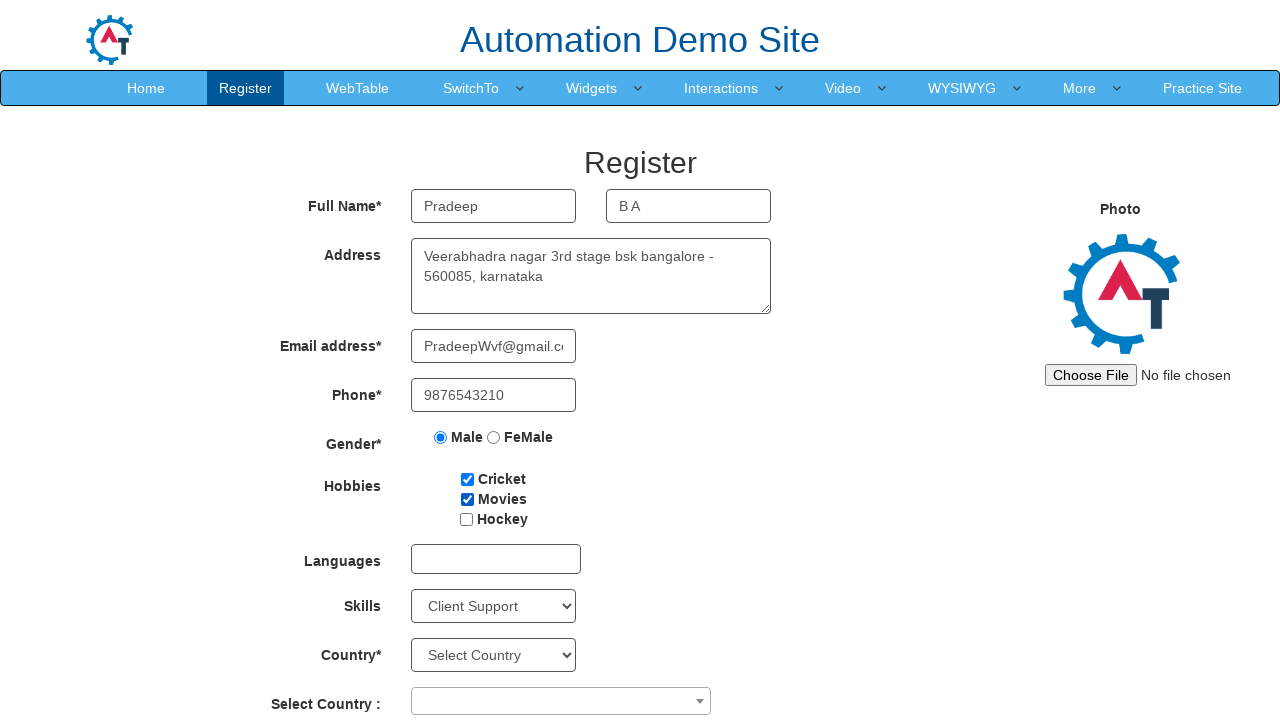

Selected Day of Birth as 6 on #daybox
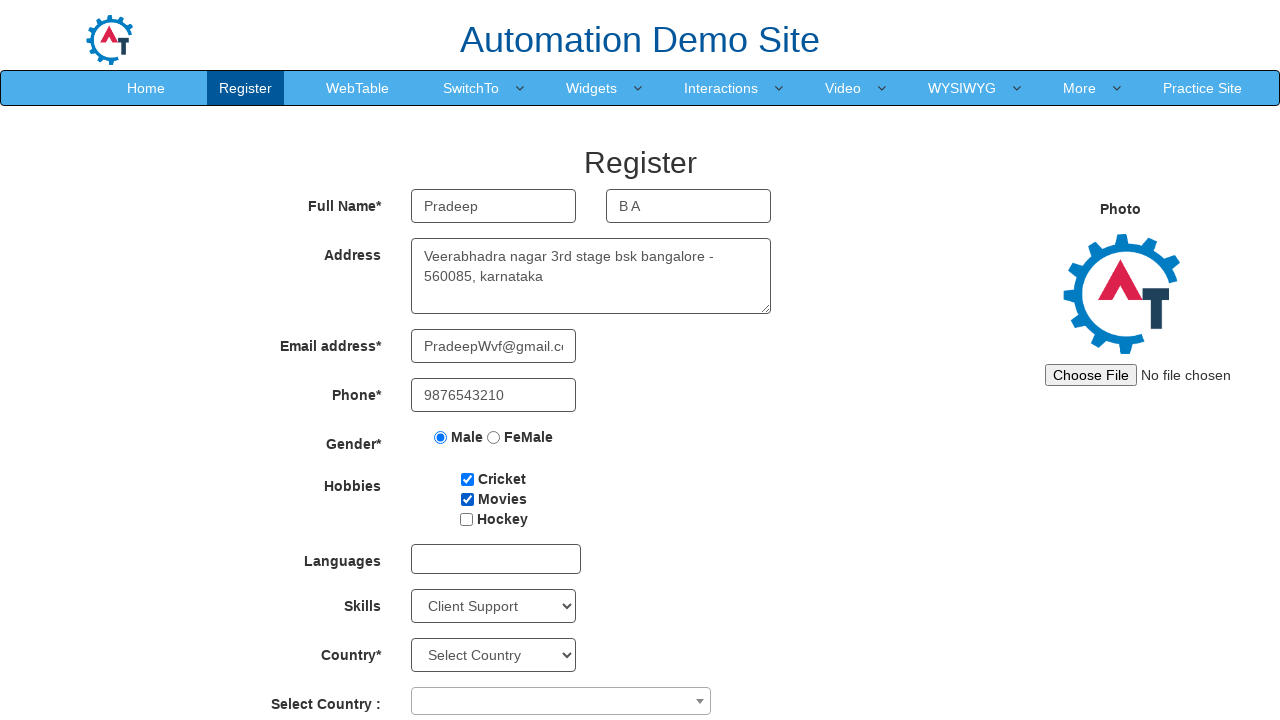

Filled Password field with secure password on #firstpassword
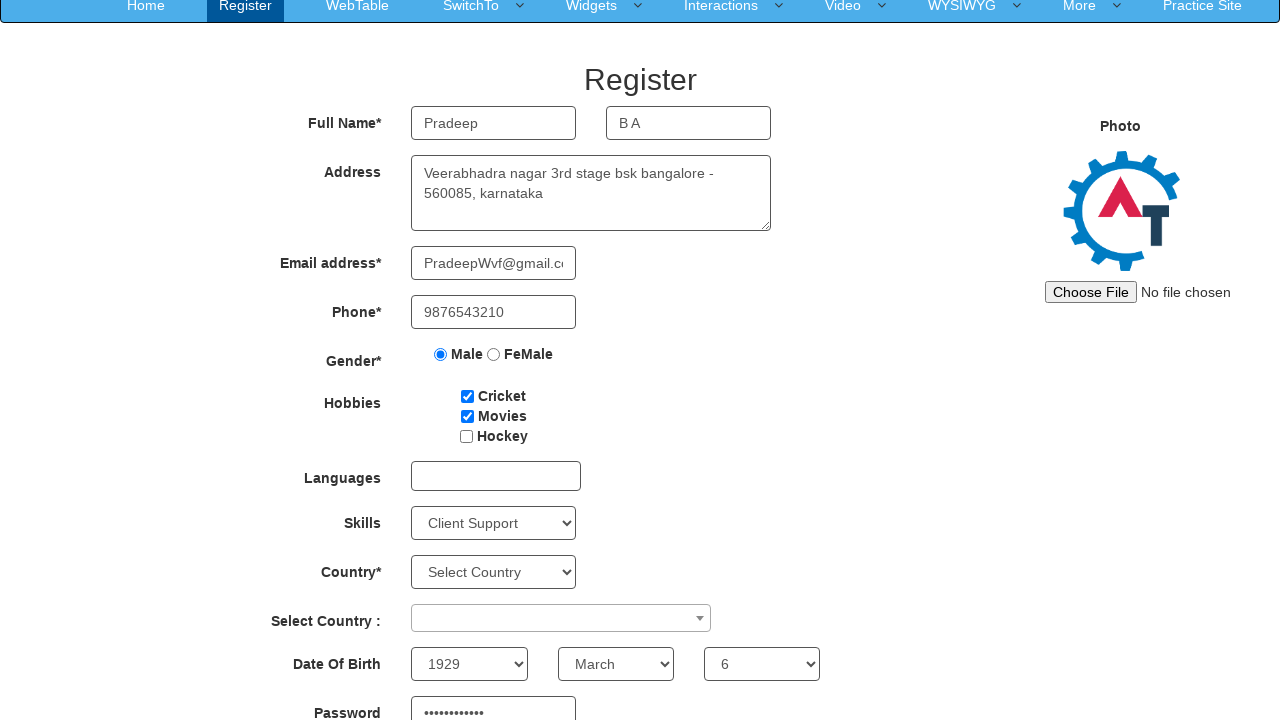

Filled Confirm Password field with matching password on #secondpassword
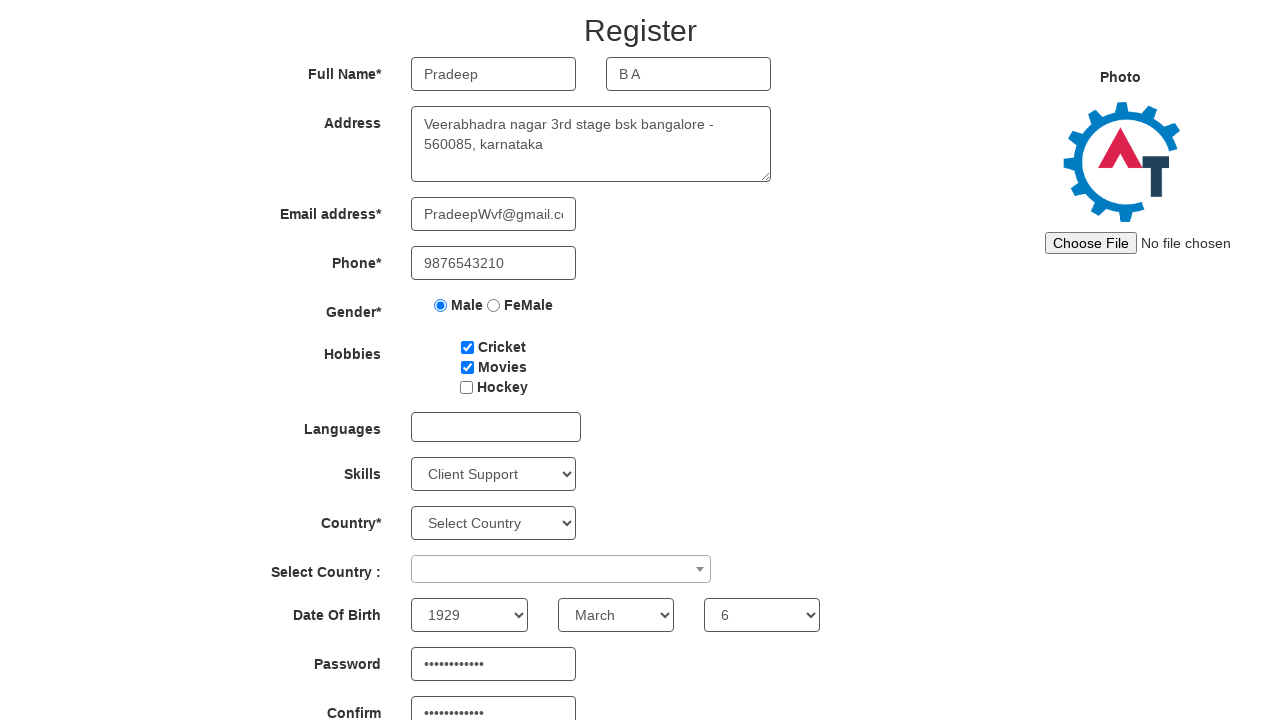

Clicked Submit button to register at (572, 623) on #submitbtn
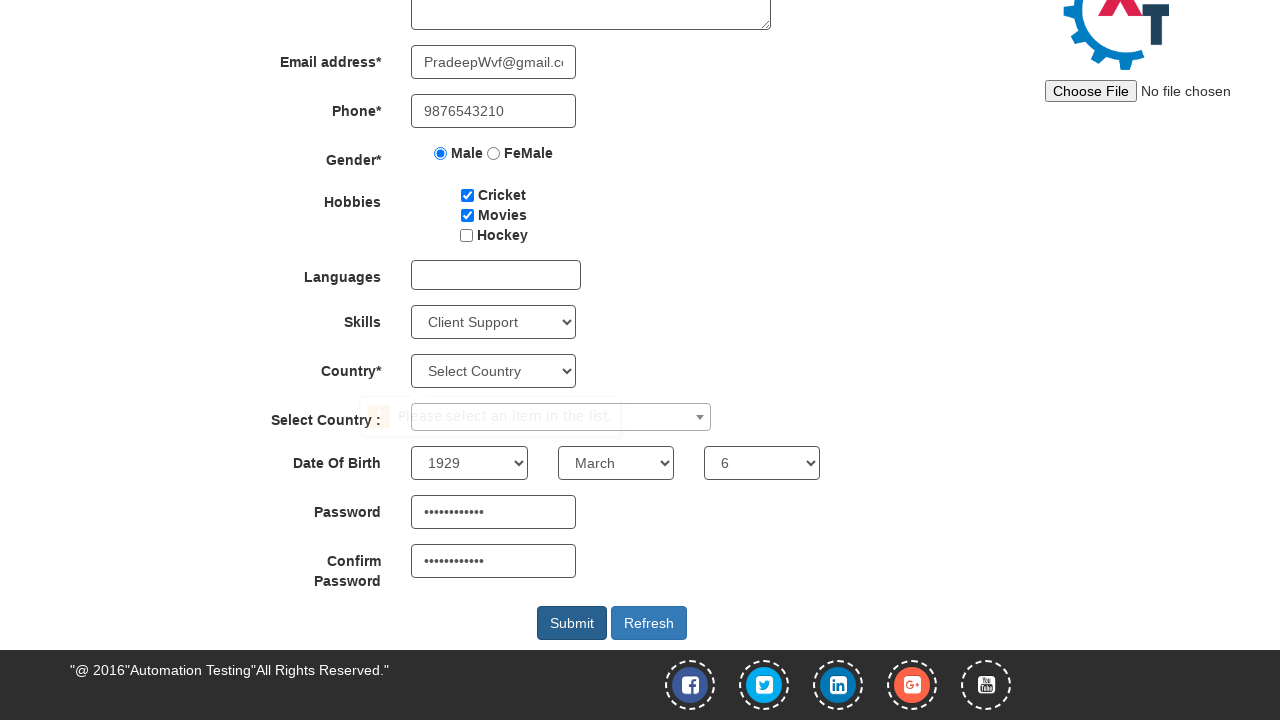

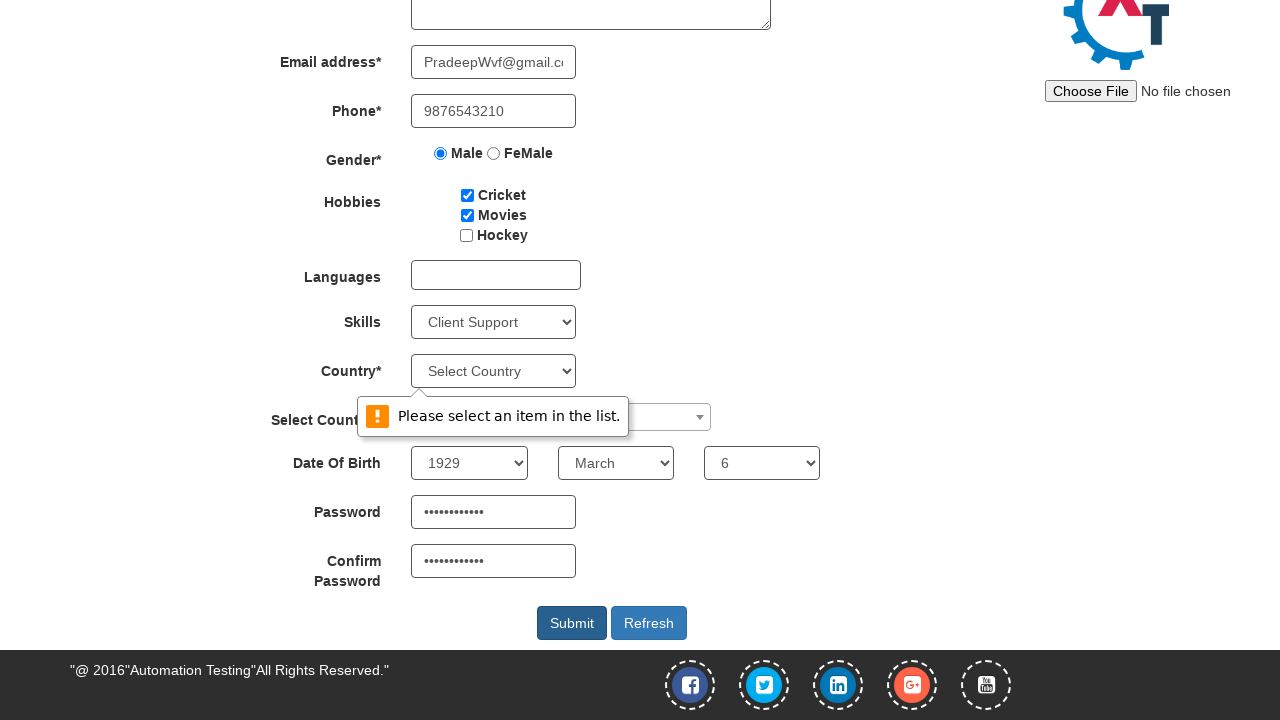